Navigates to the Latvian University website and verifies the page title matches the expected value

Starting URL: https://www.lu.lv/

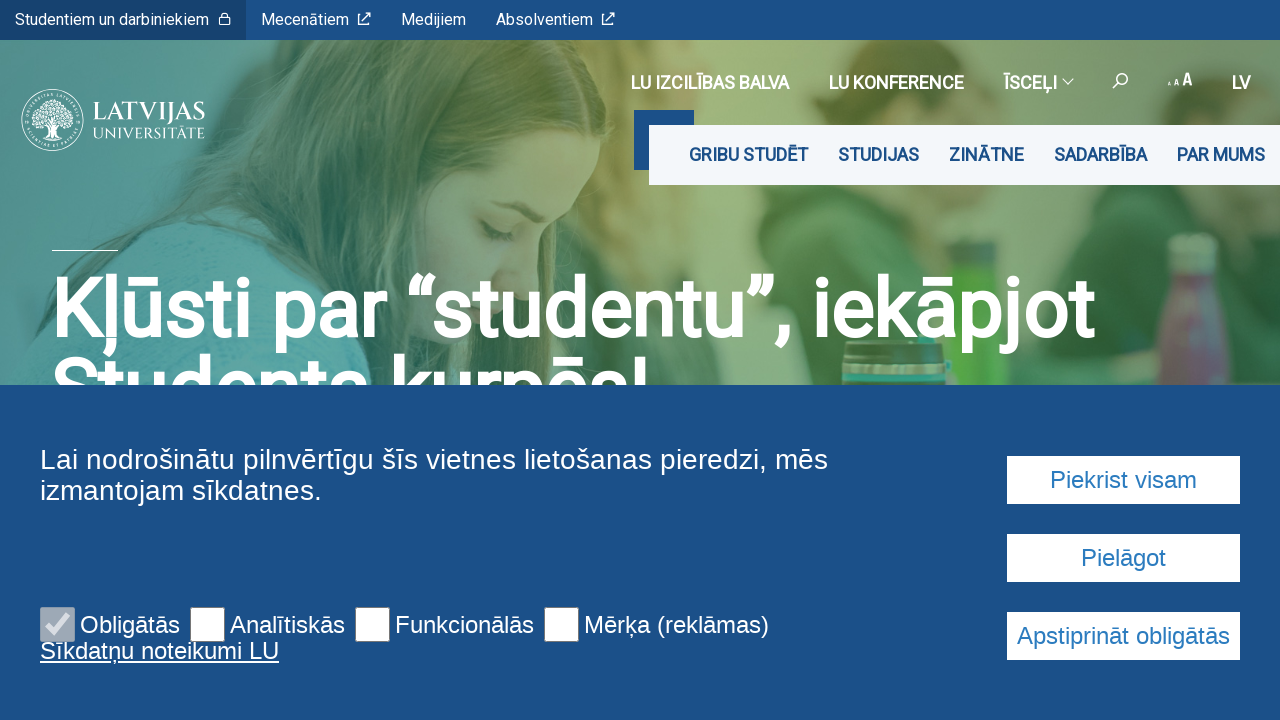

Waited for page DOM to be fully loaded
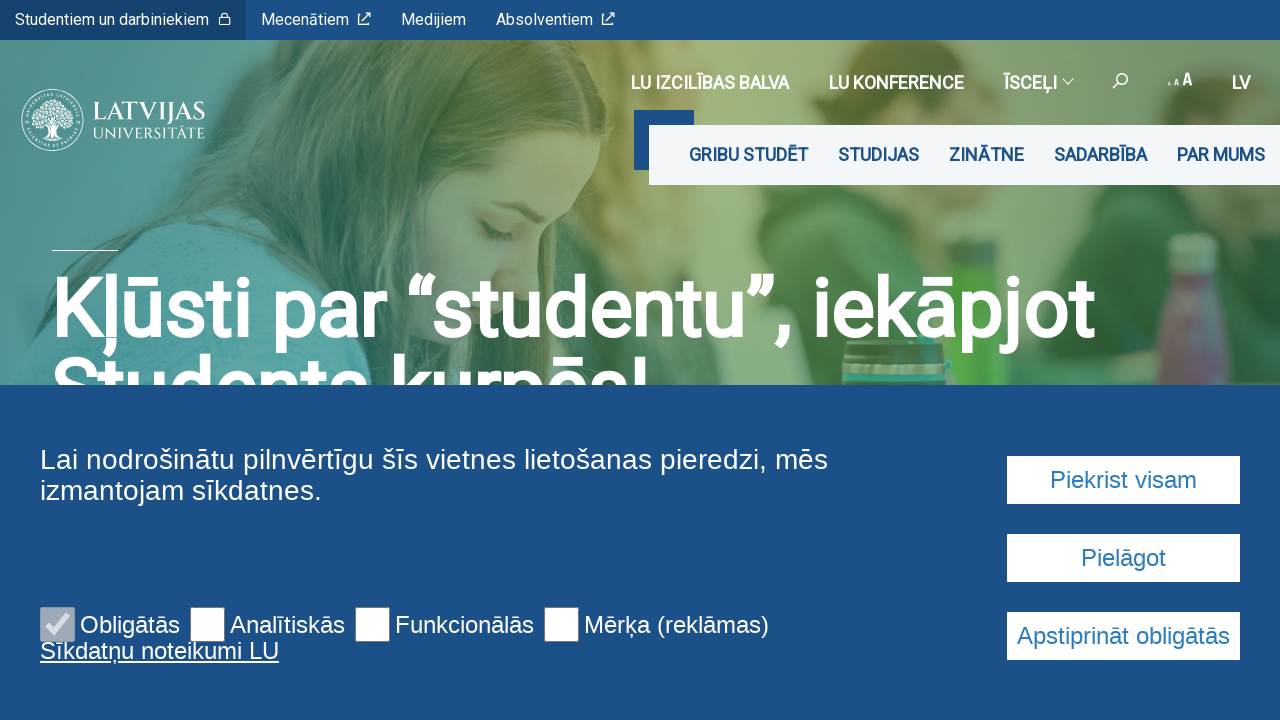

Retrieved page title: 'Latvijas Universitāte'
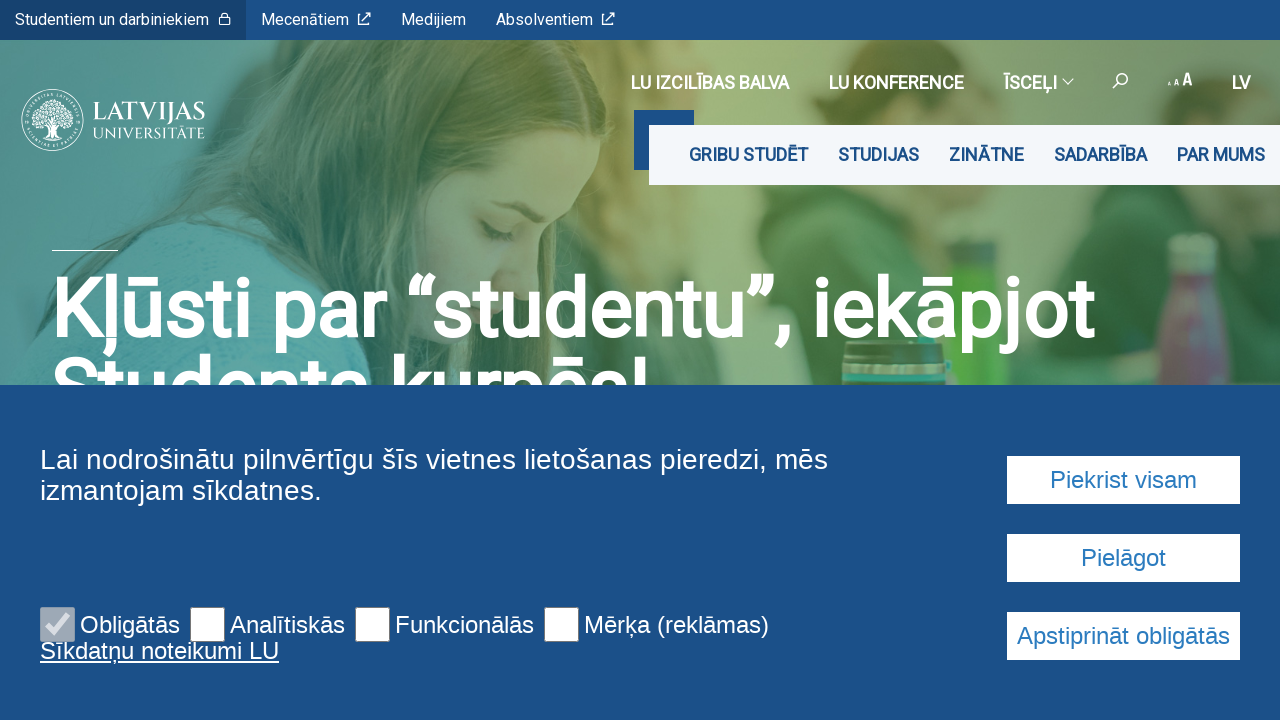

Verified page title contains 'Latvijas Universitāte' - assertion passed
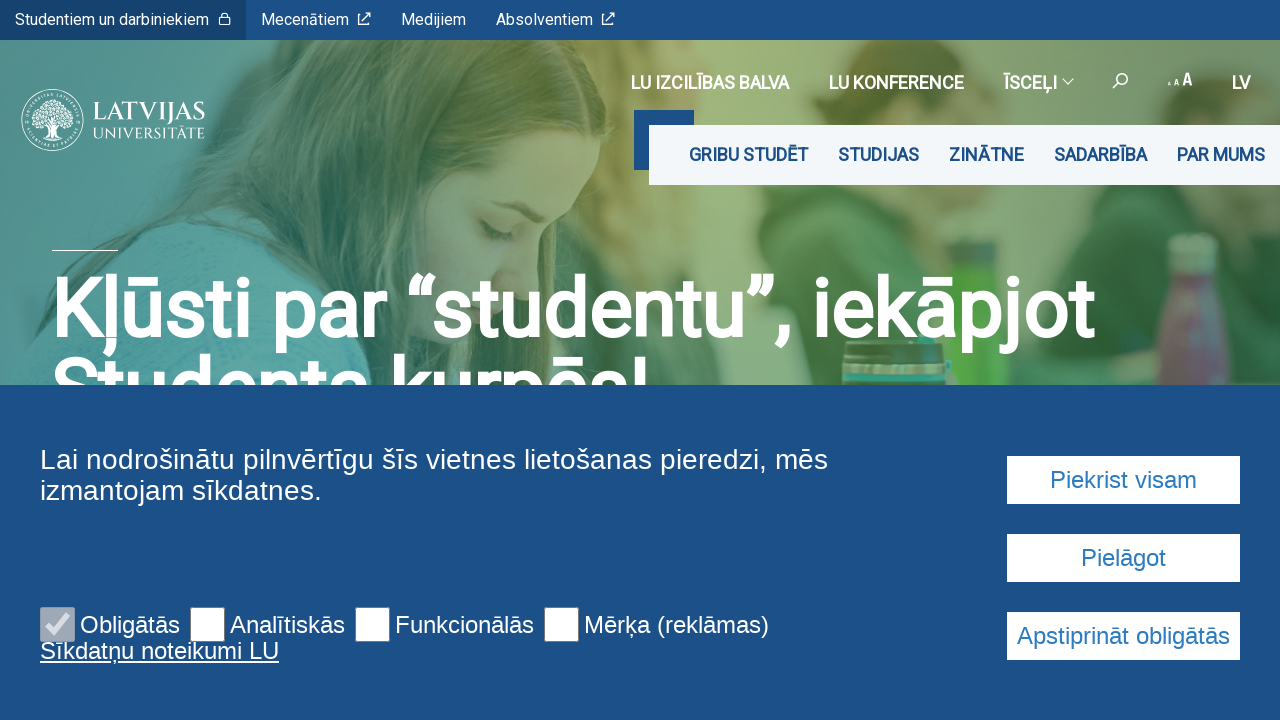

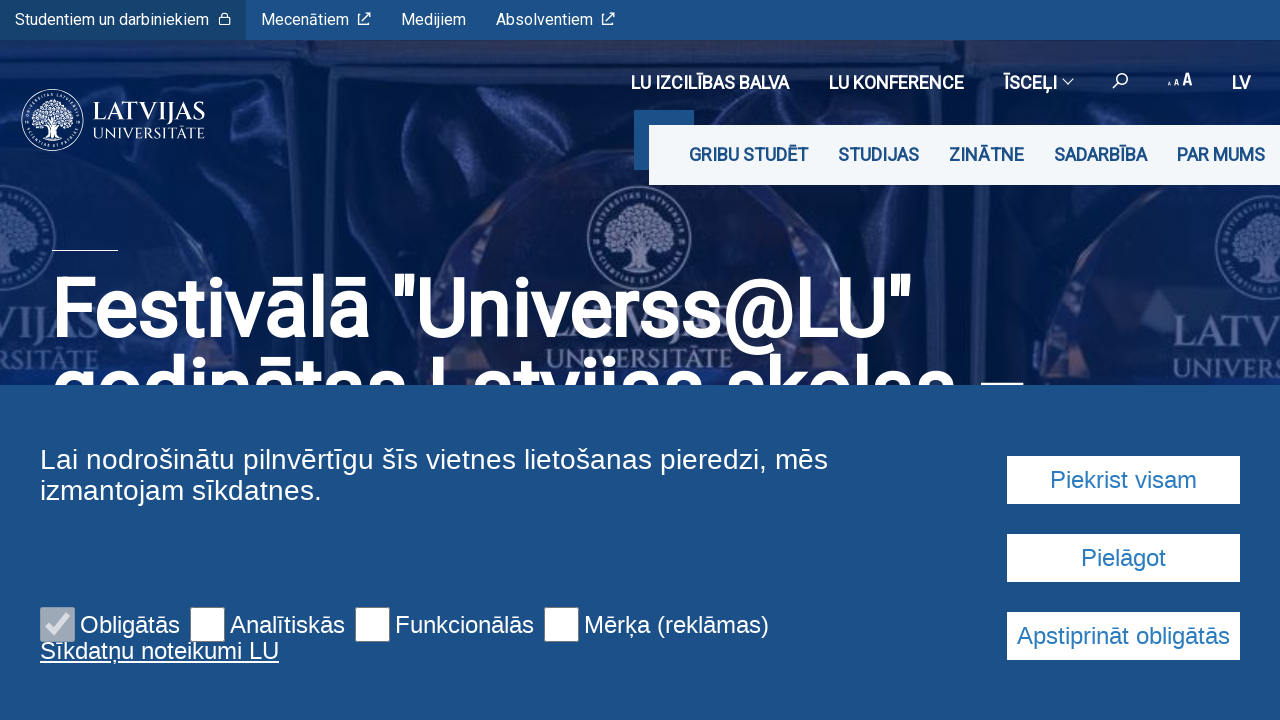